Tests window handle switching by clicking a link that opens a new window, switching to that window, and verifying the new window content displays "New Window" text.

Starting URL: https://the-internet.herokuapp.com/windows

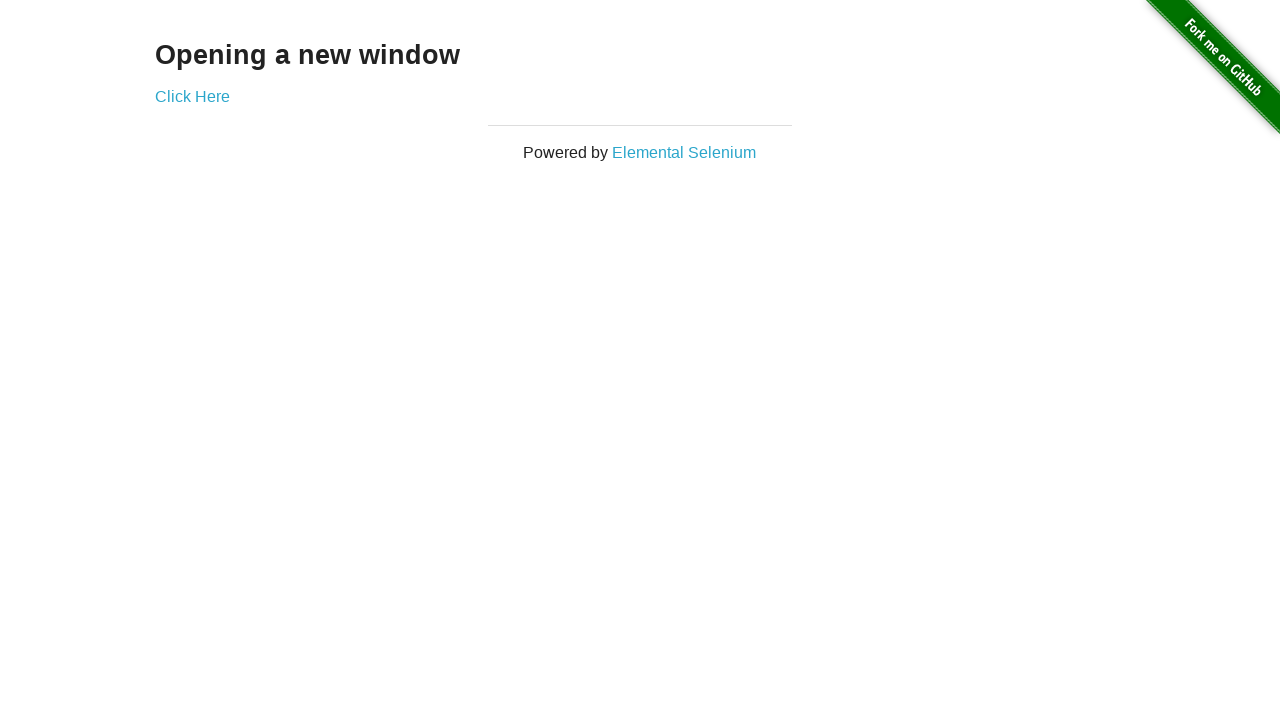

Clicked 'Click Here' link to open new window at (192, 96) on text=Click Here
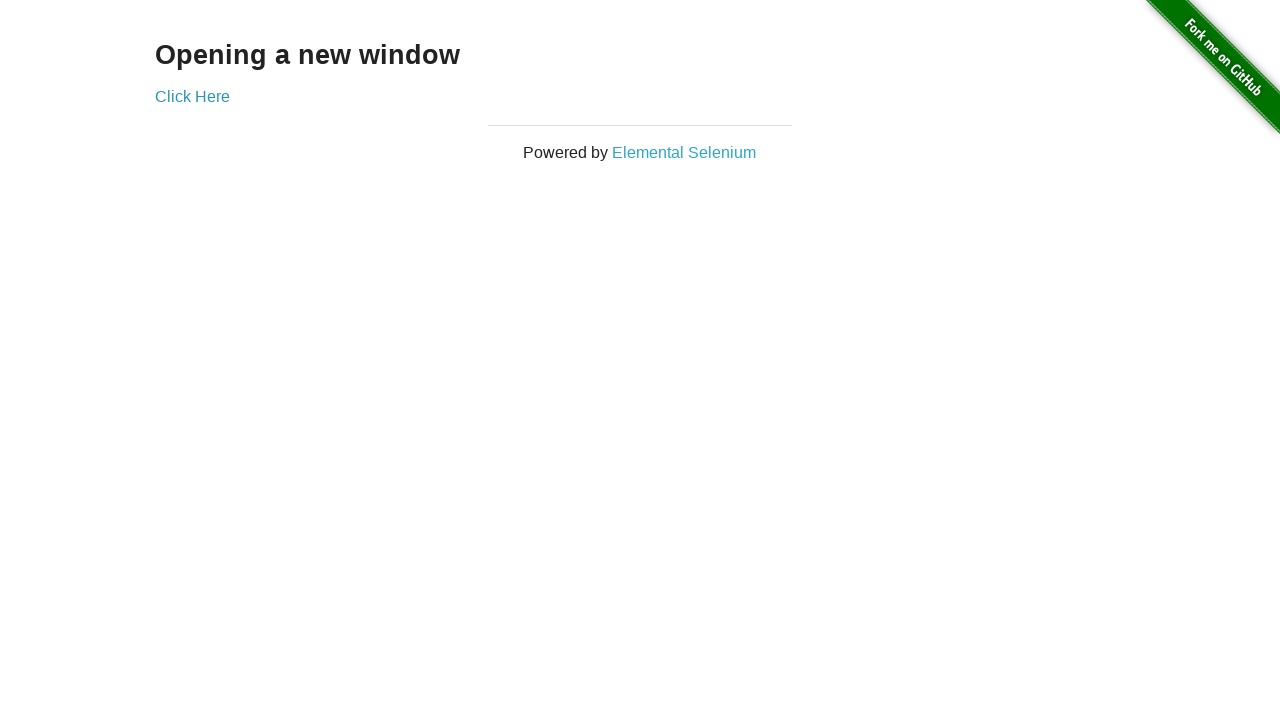

Captured new window/page handle
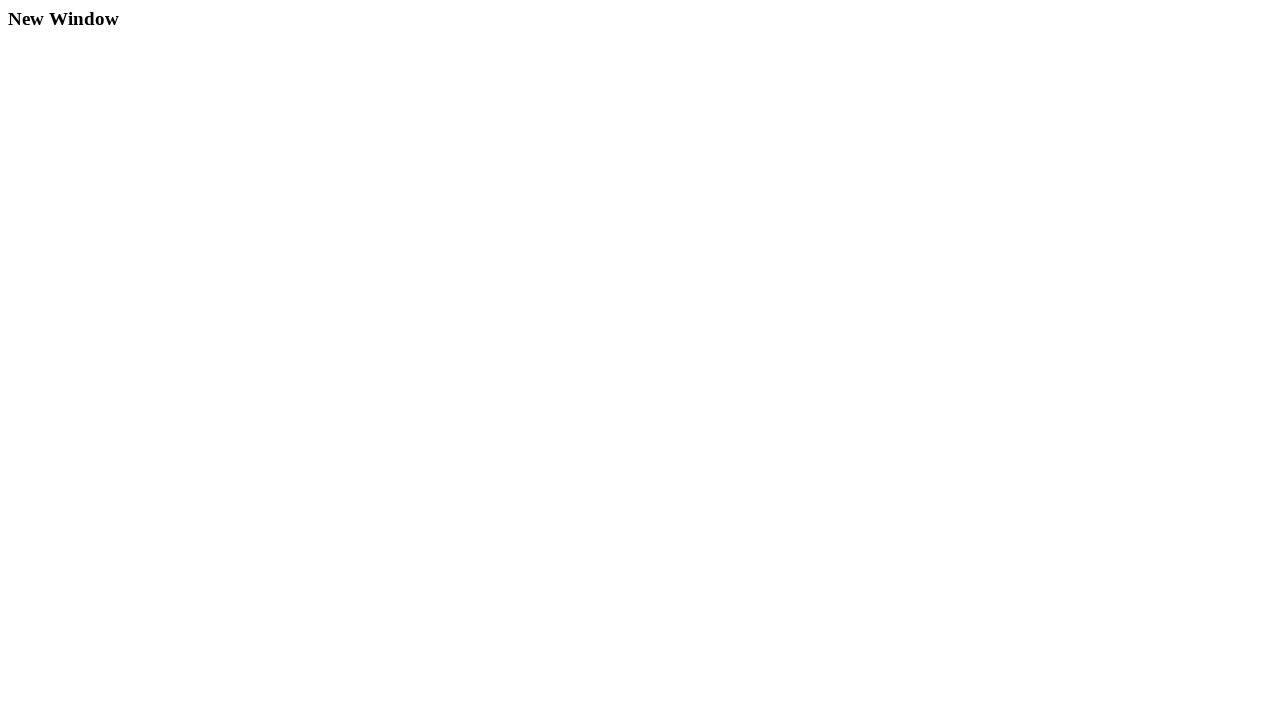

Waited for 'New Window' heading to load in new page
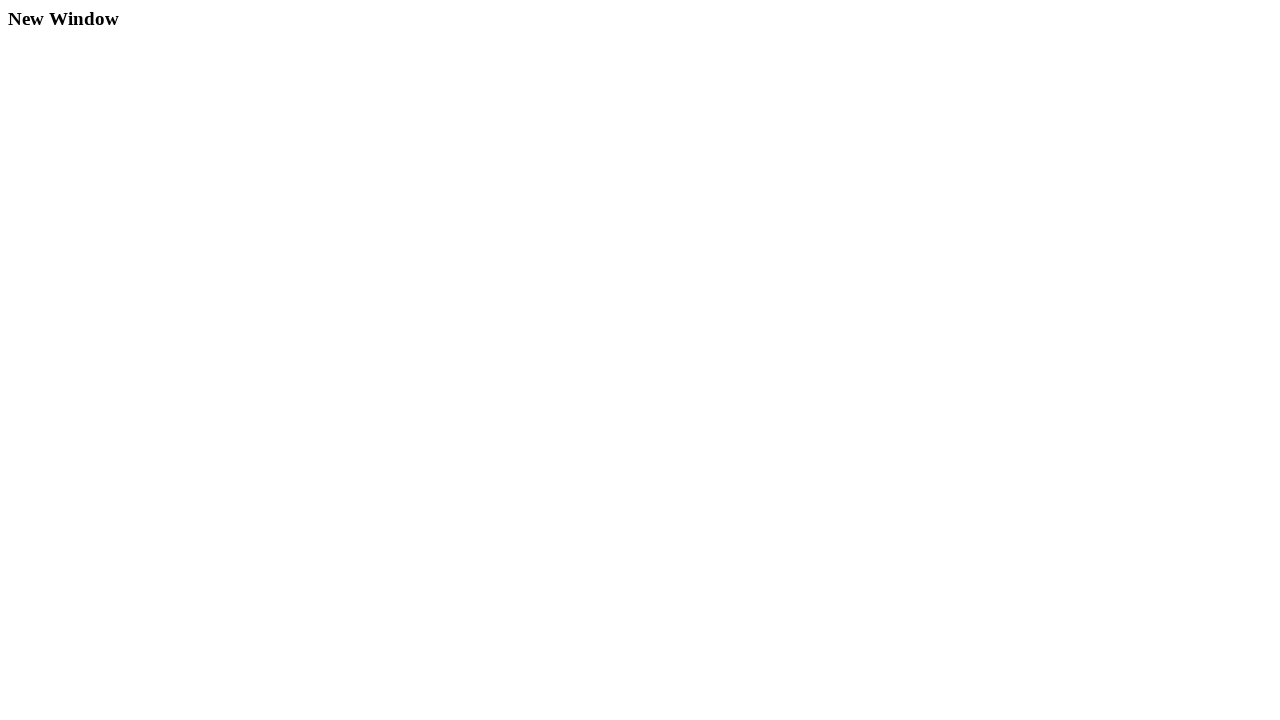

Retrieved and verified new window text: 'New Window'
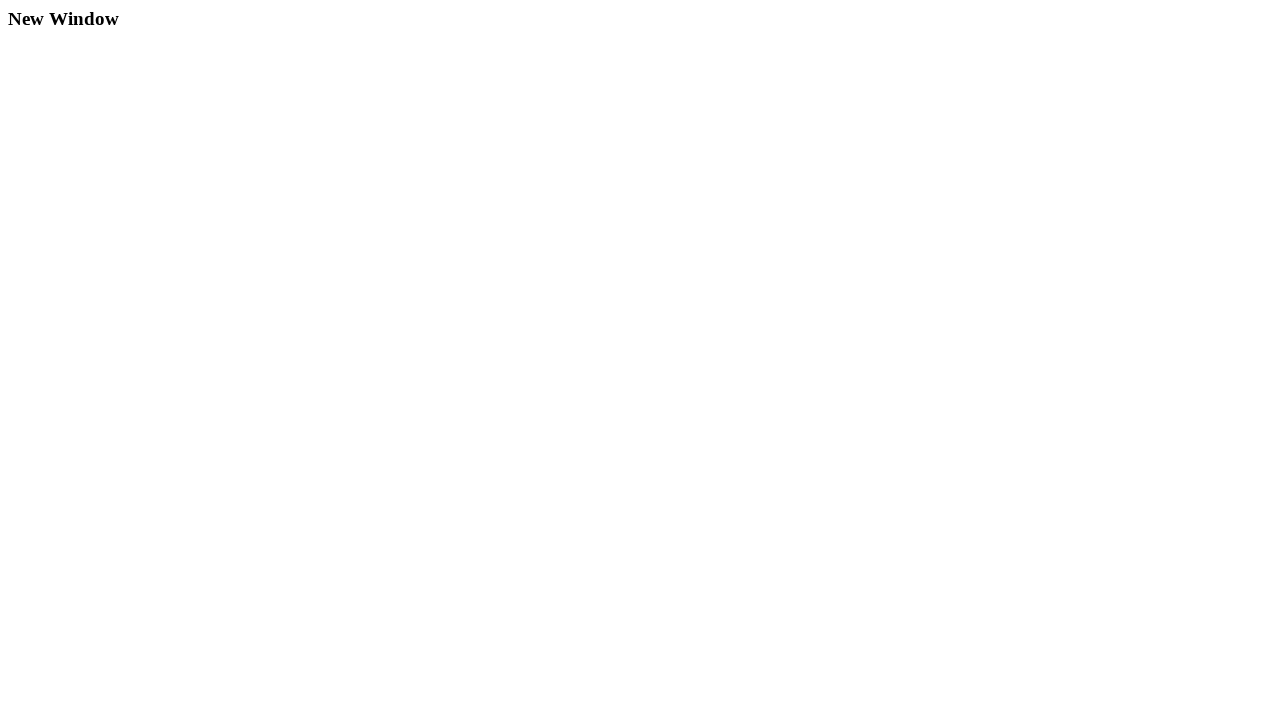

Printed new window text to console
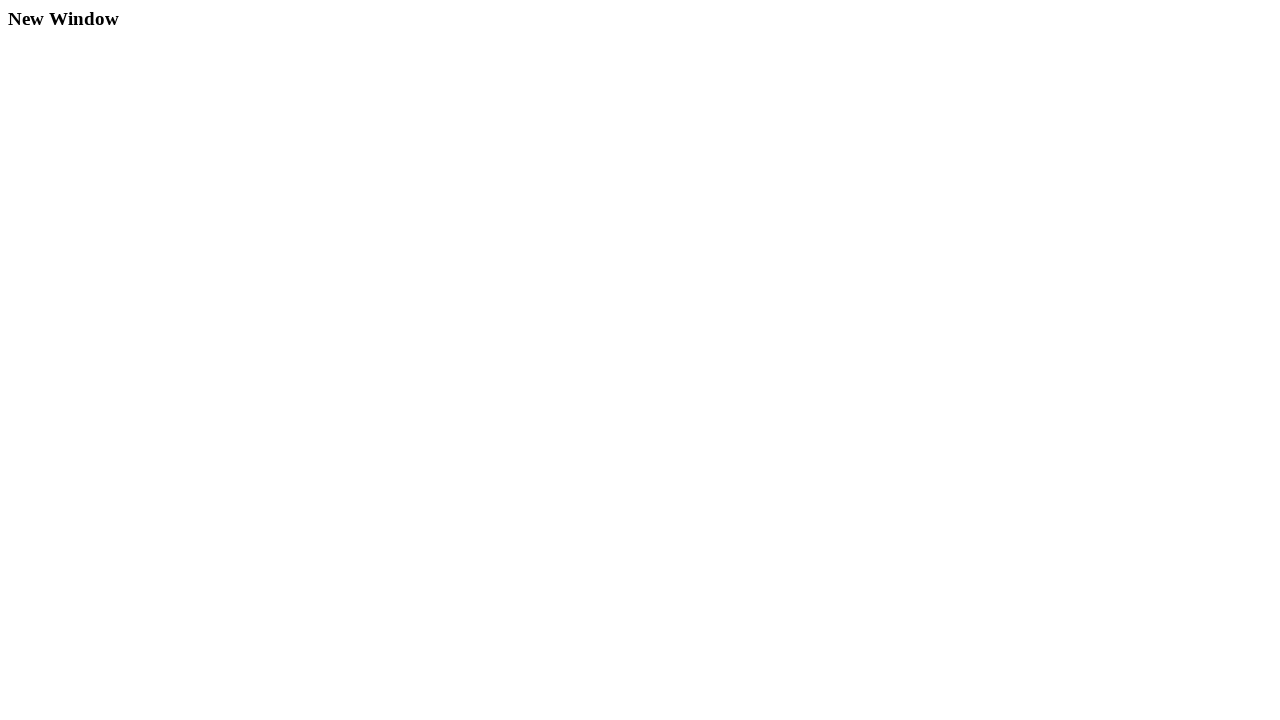

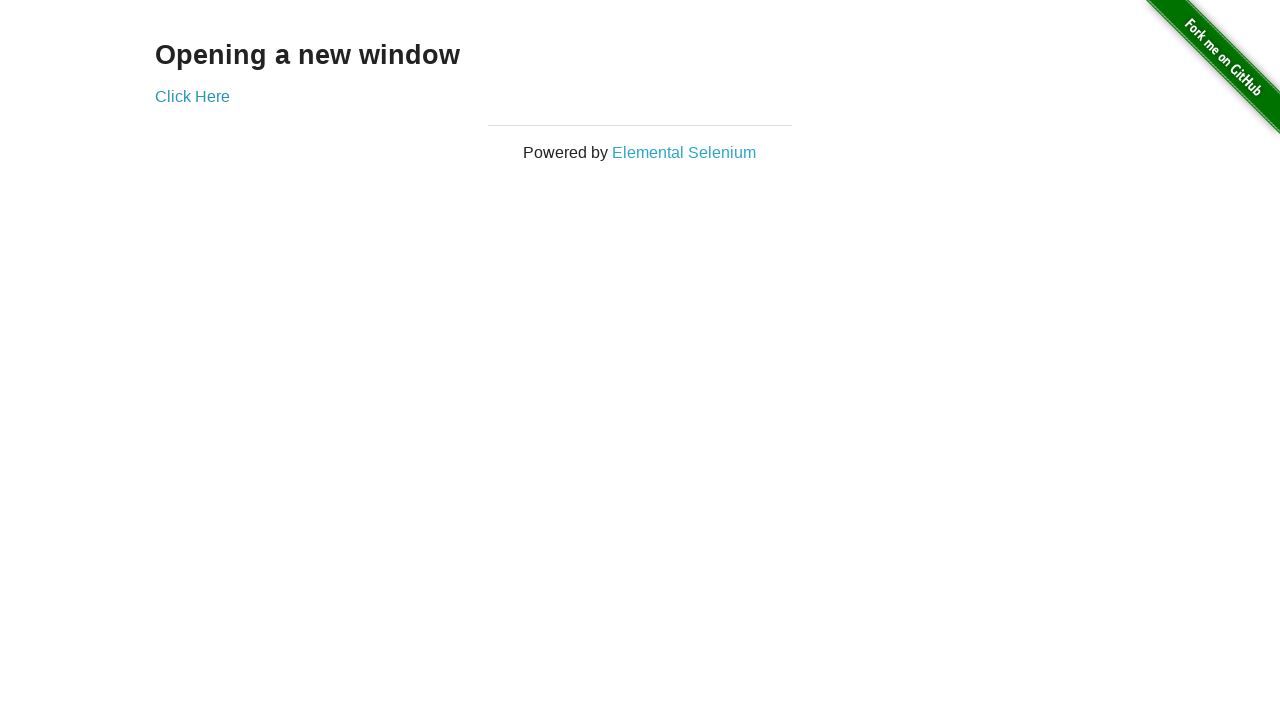